Tests Fox News newsletter subscription by clicking subscribe, entering email, and navigating through the subscription flow using keyboard

Starting URL: https://www.foxnews.com/newsletters

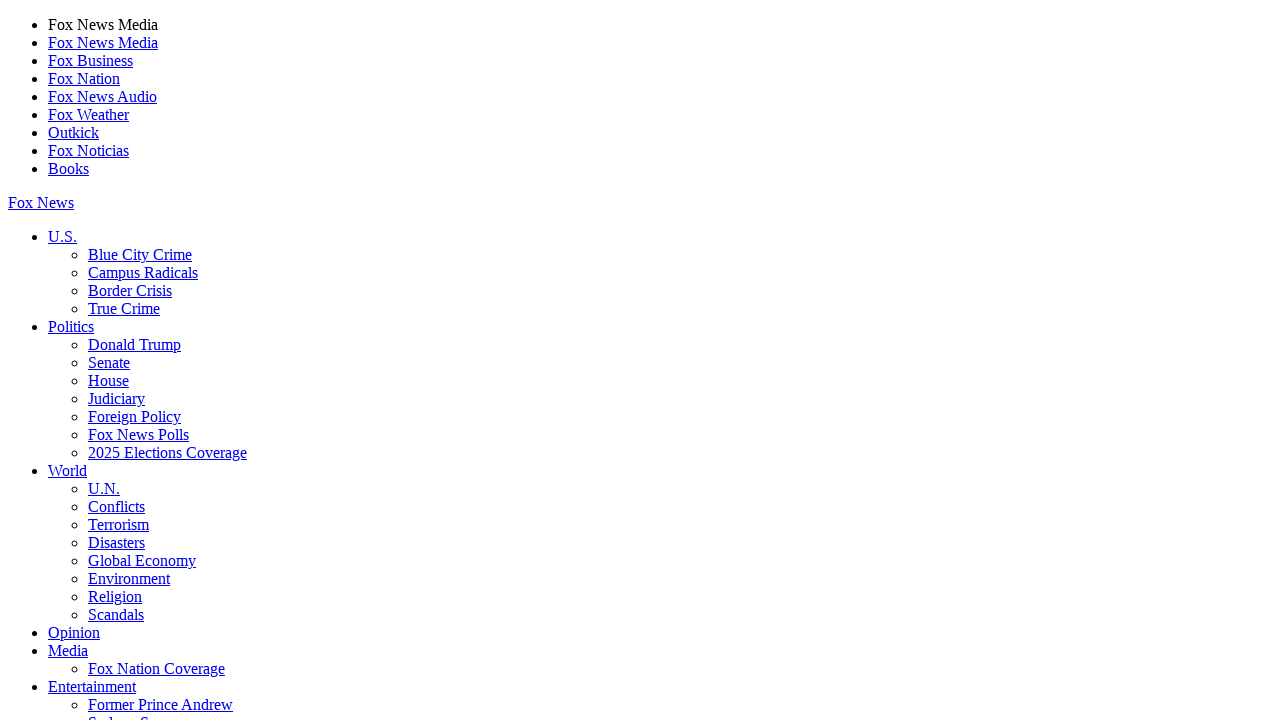

Waited for first subscribe button to load
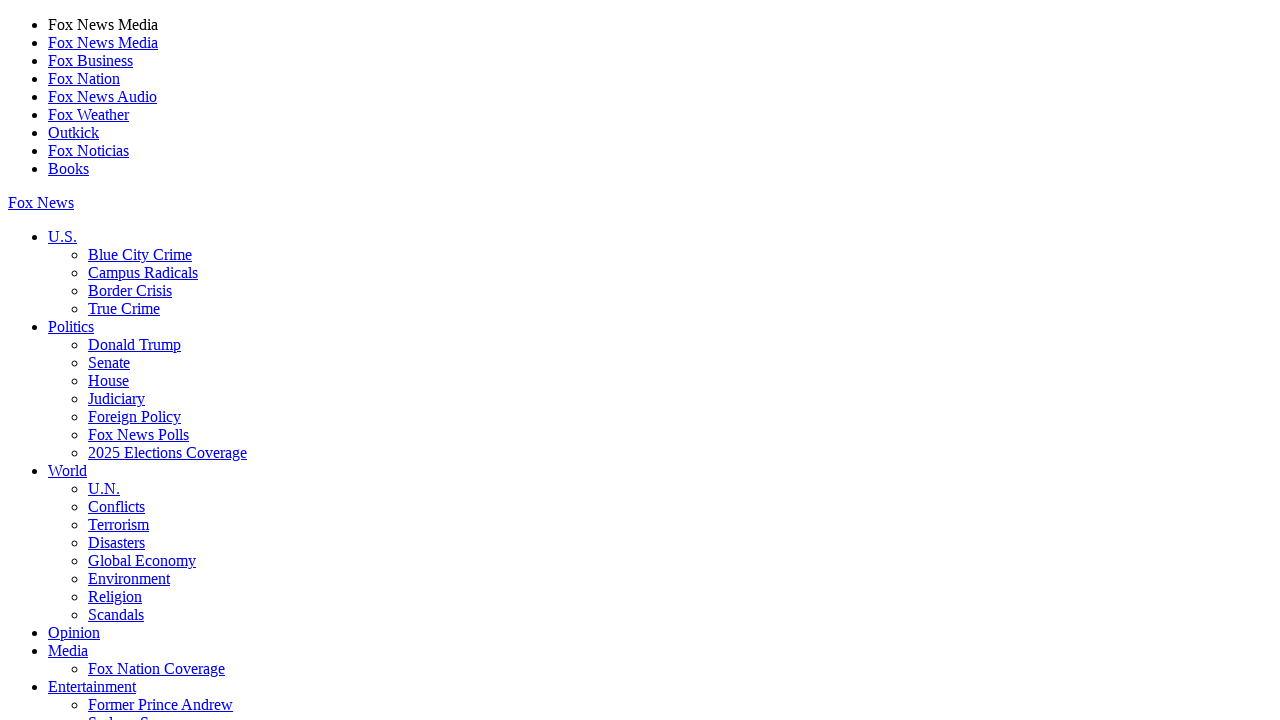

Clicked first subscribe button at (79, 361) on (//div[@class='button subscribe'])[1]//a
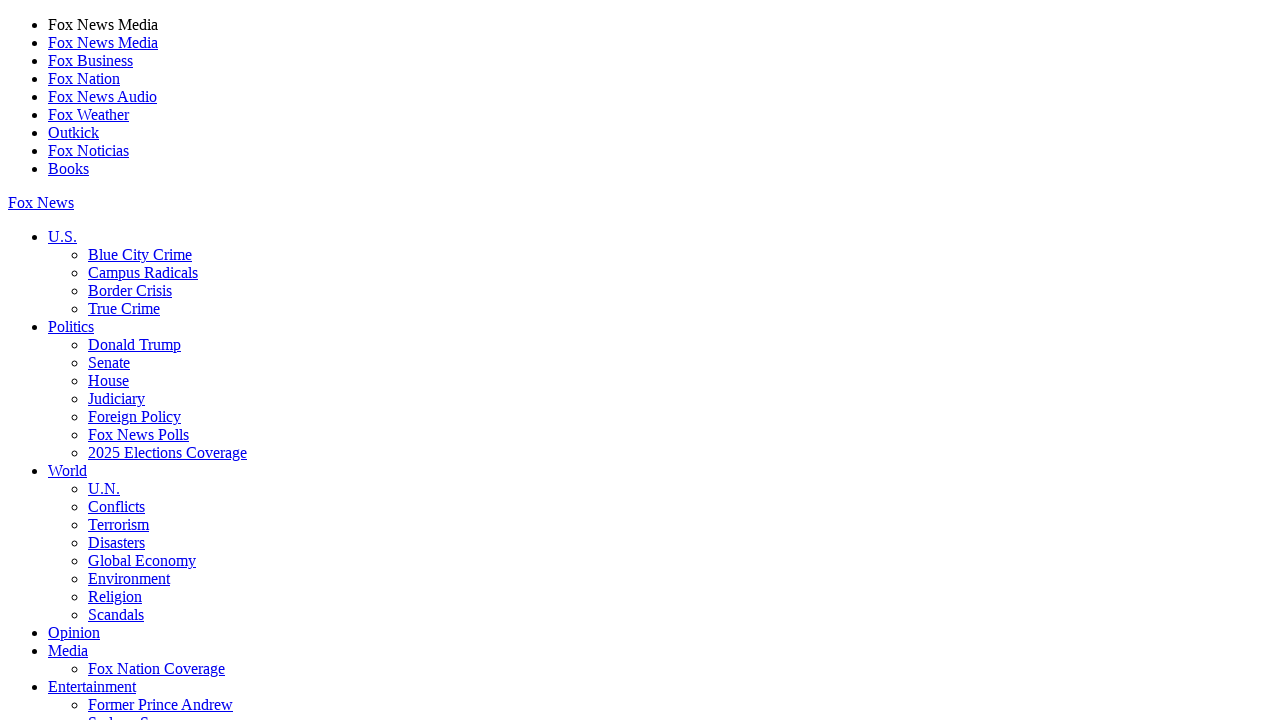

Pressed Tab to navigate to email field
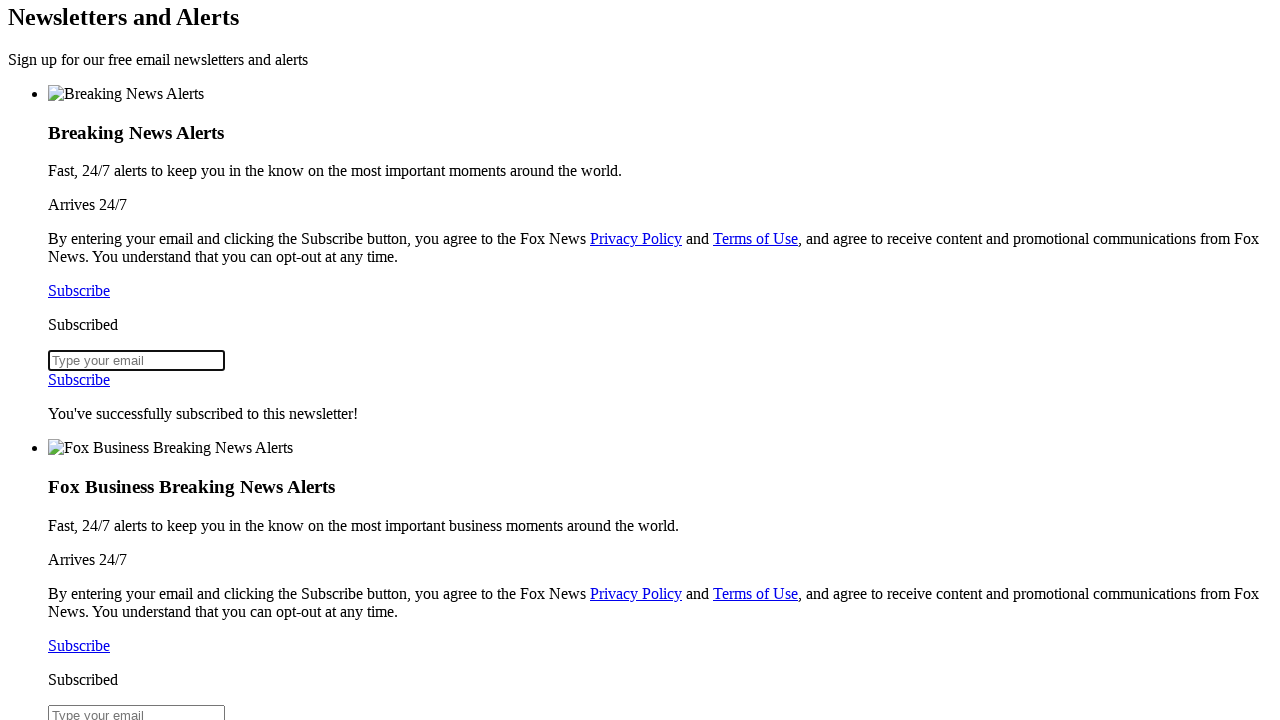

Email input field is ready
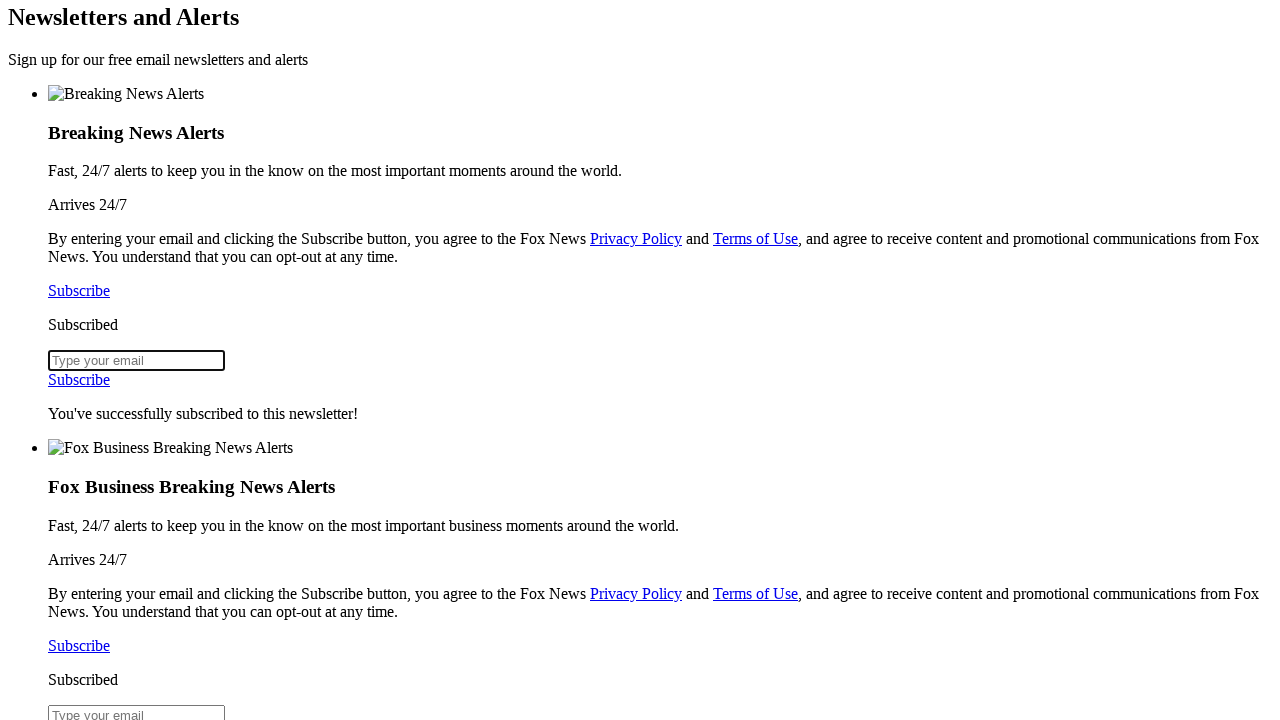

Filled email field with newsfan2024@example.com on input[type='email']
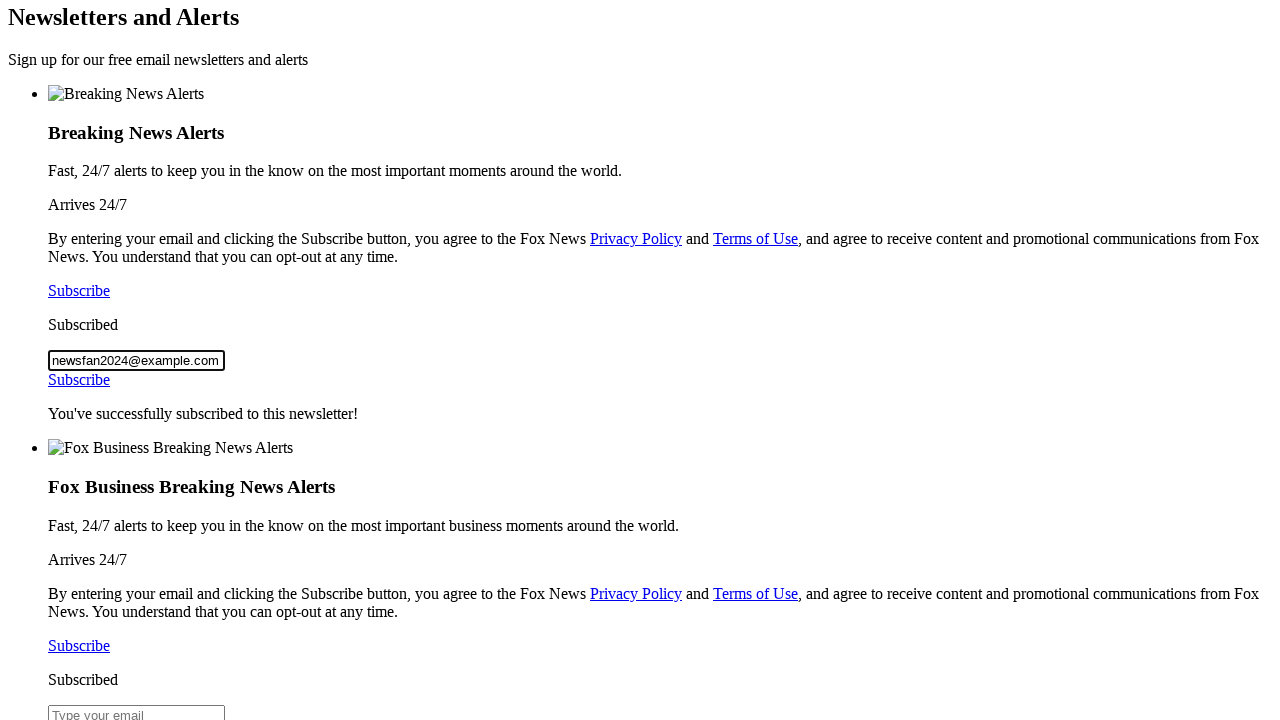

Pressed Tab to navigate to next field
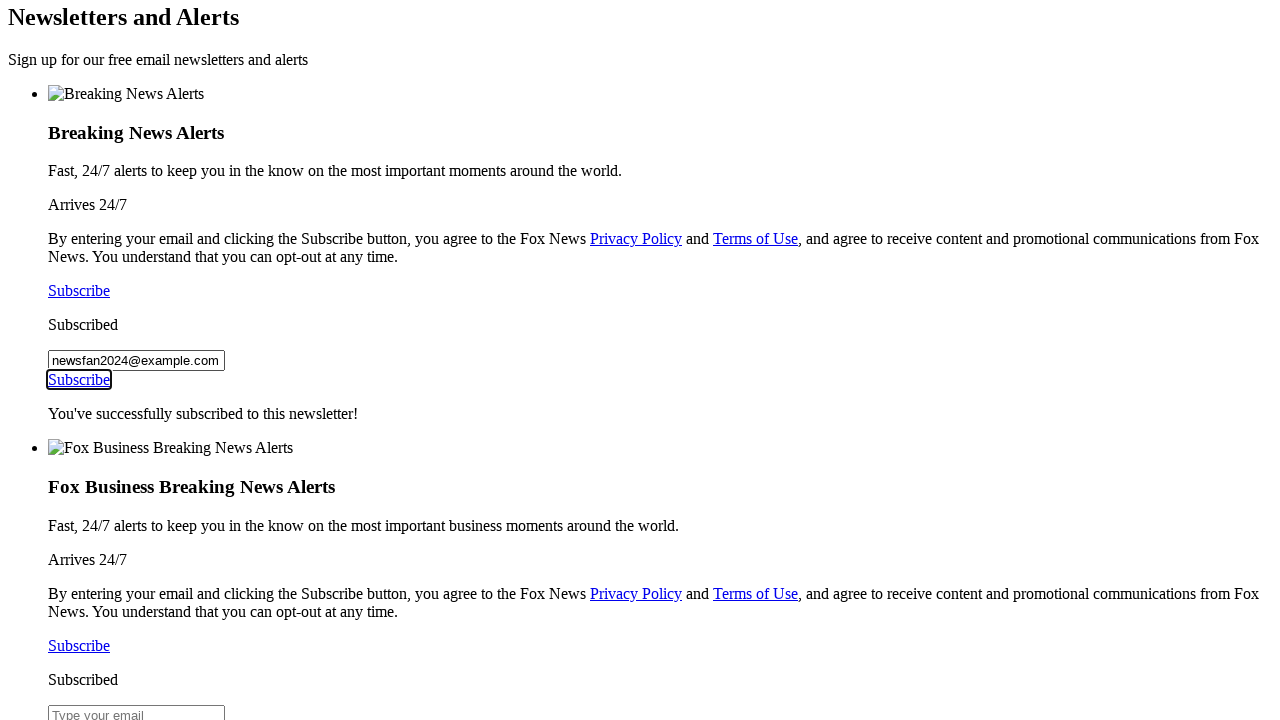

Pressed Enter to submit email
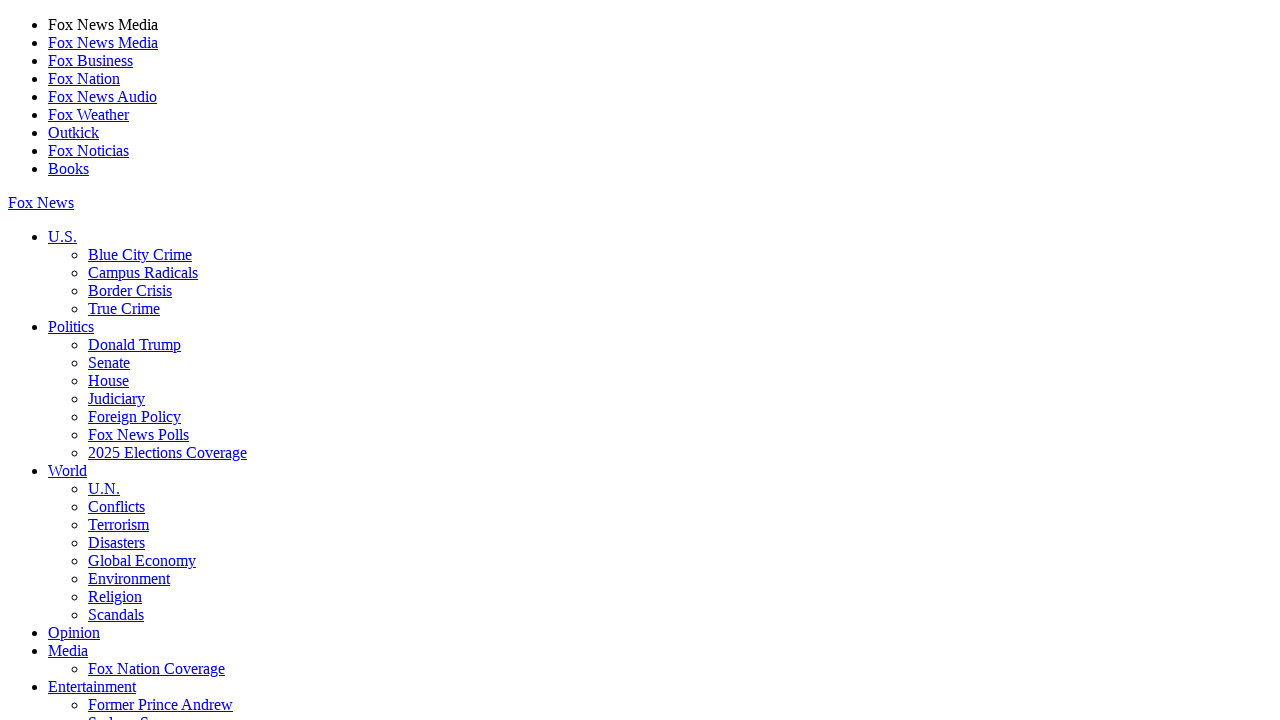

Pressed Tab to navigate
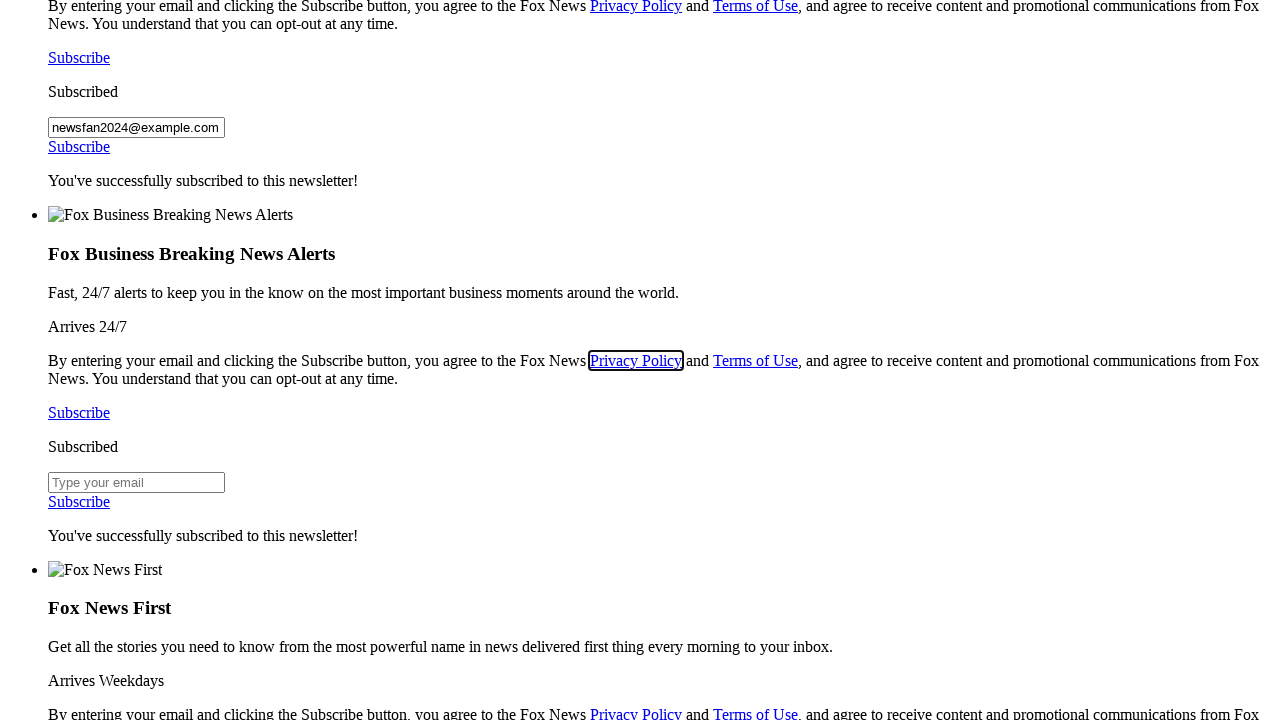

Pressed Tab to navigate
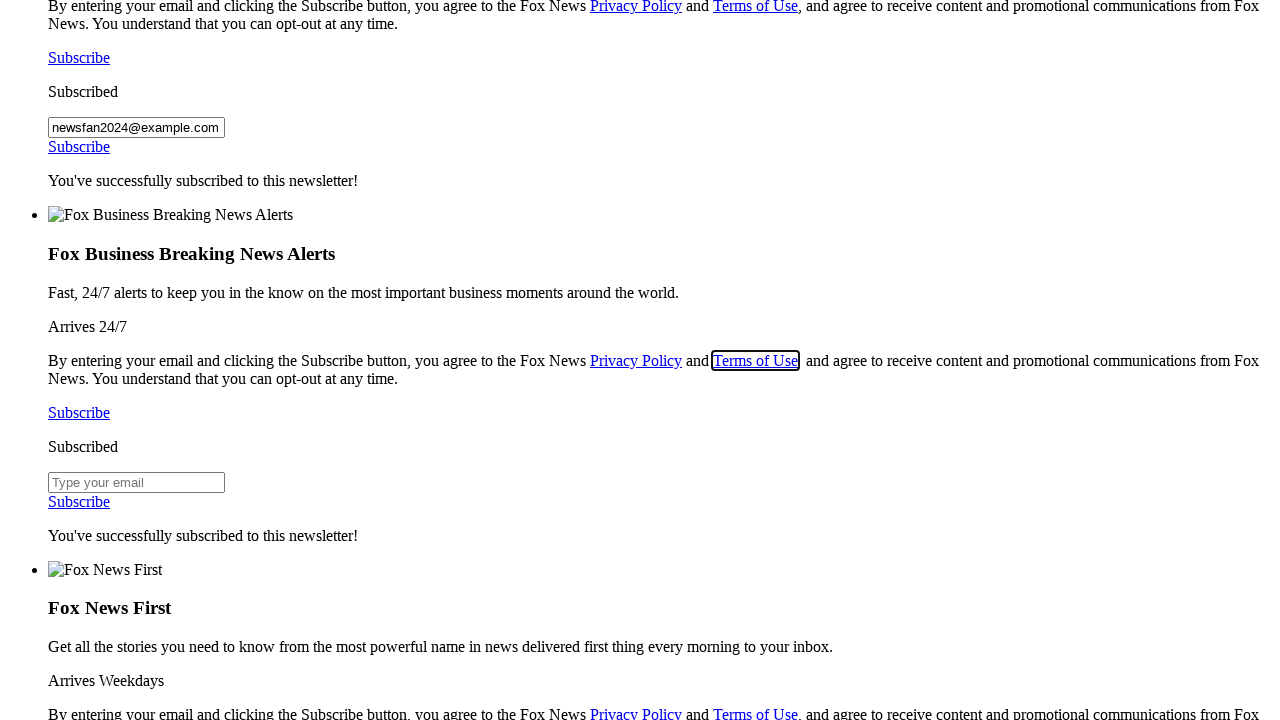

Pressed Tab to navigate
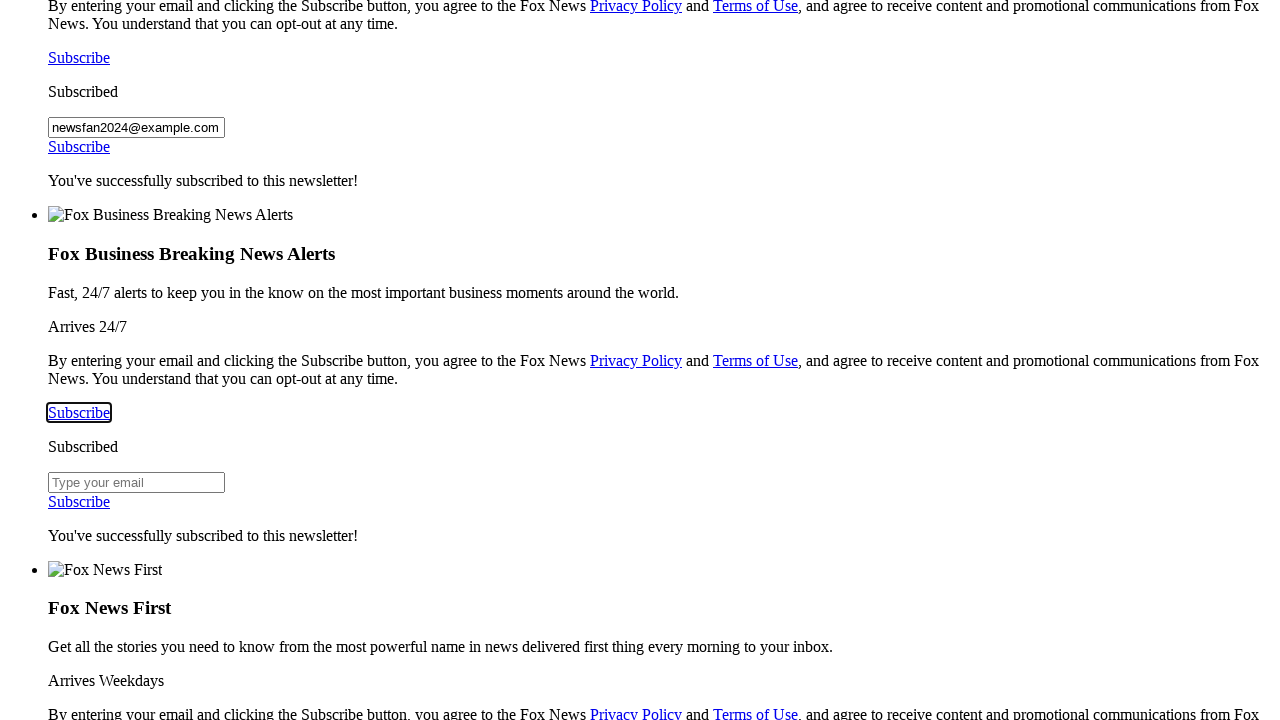

Pressed Enter to select subscription option
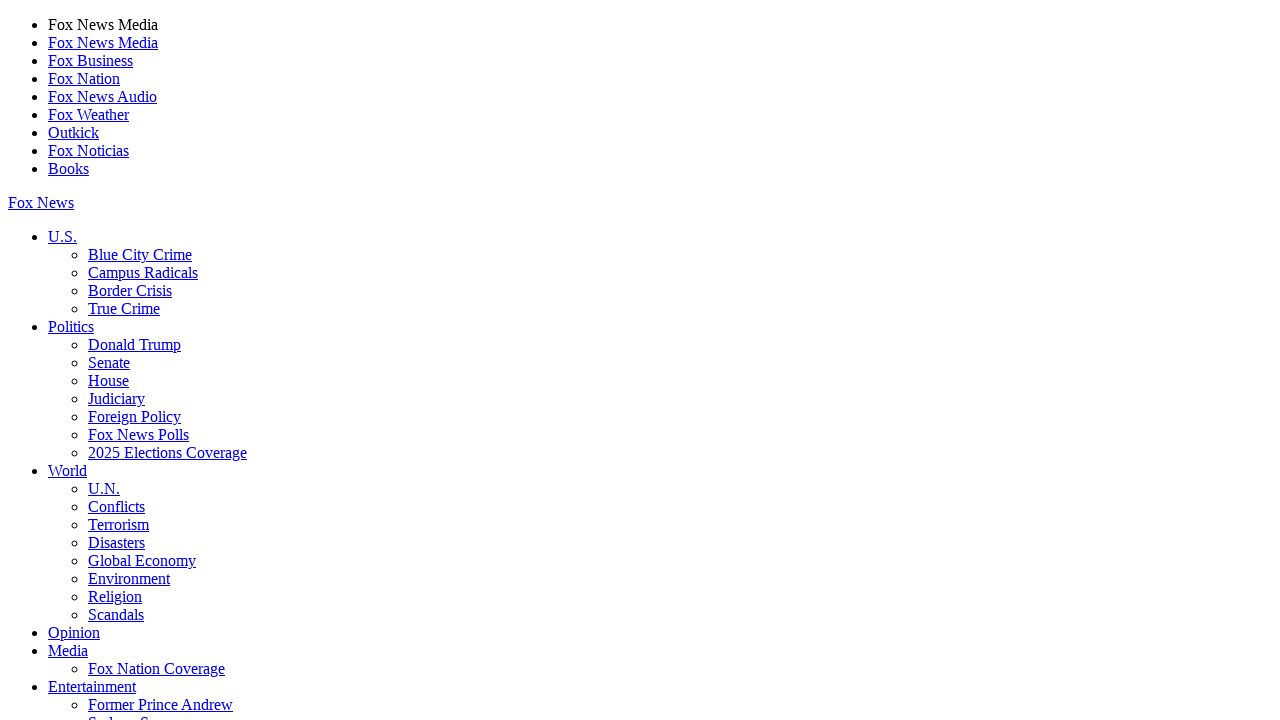

Pressed Tab to navigate
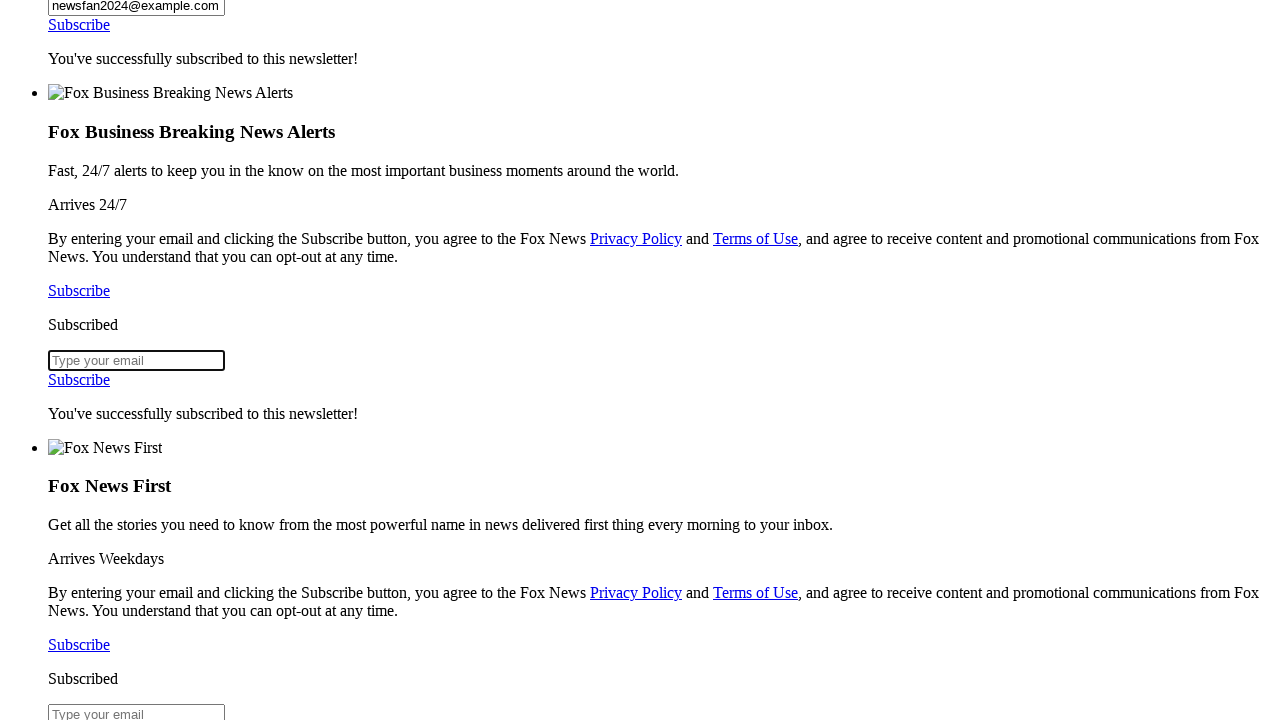

Pressed Tab to navigate
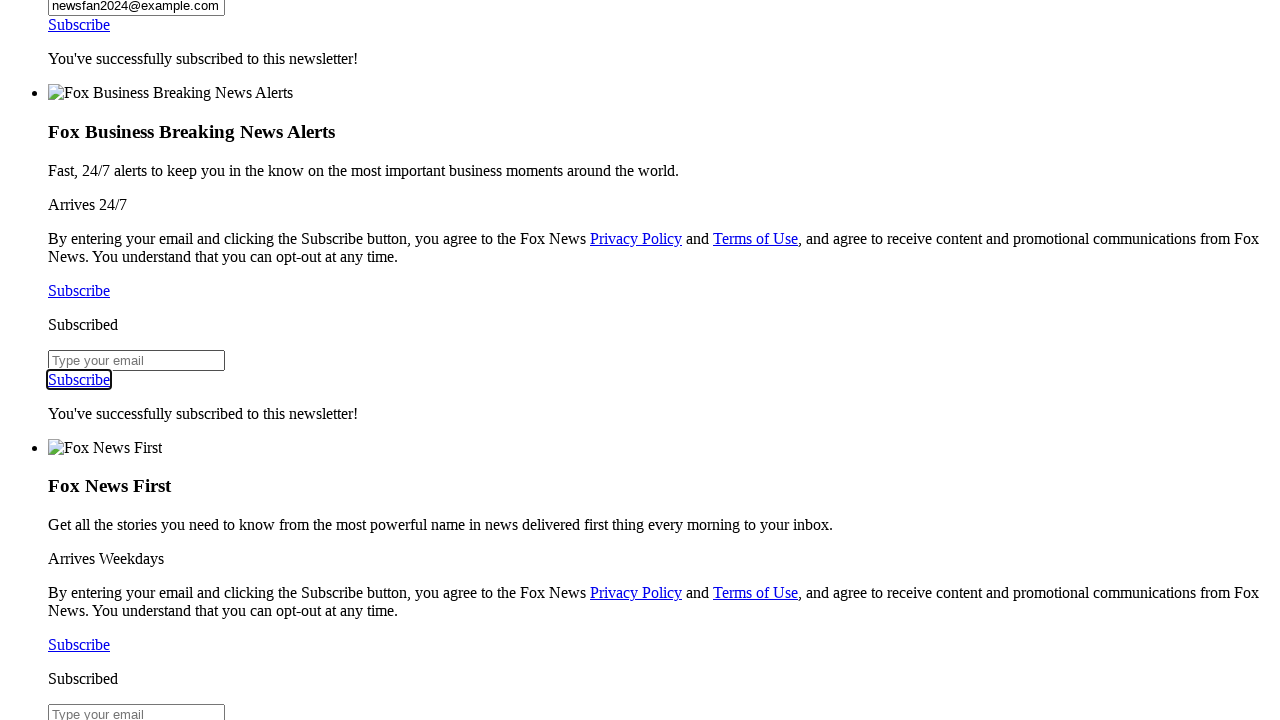

Pressed Enter to select subscription option
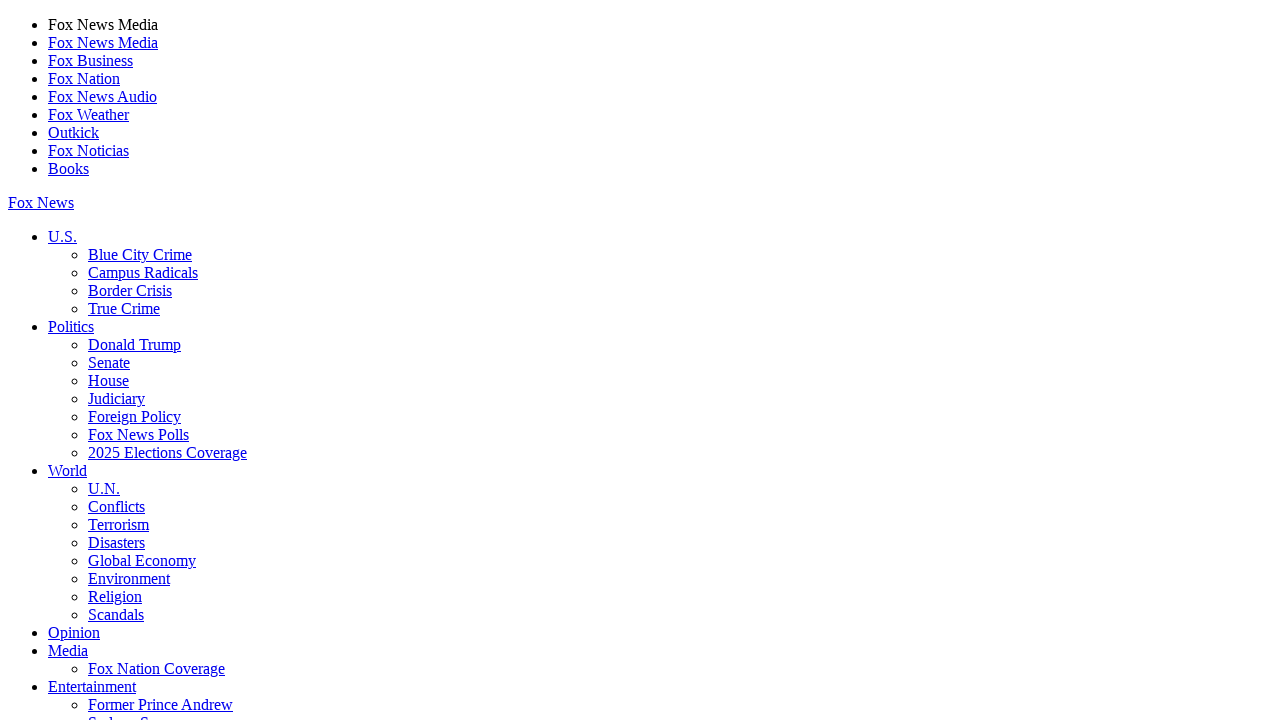

Pressed Tab to navigate
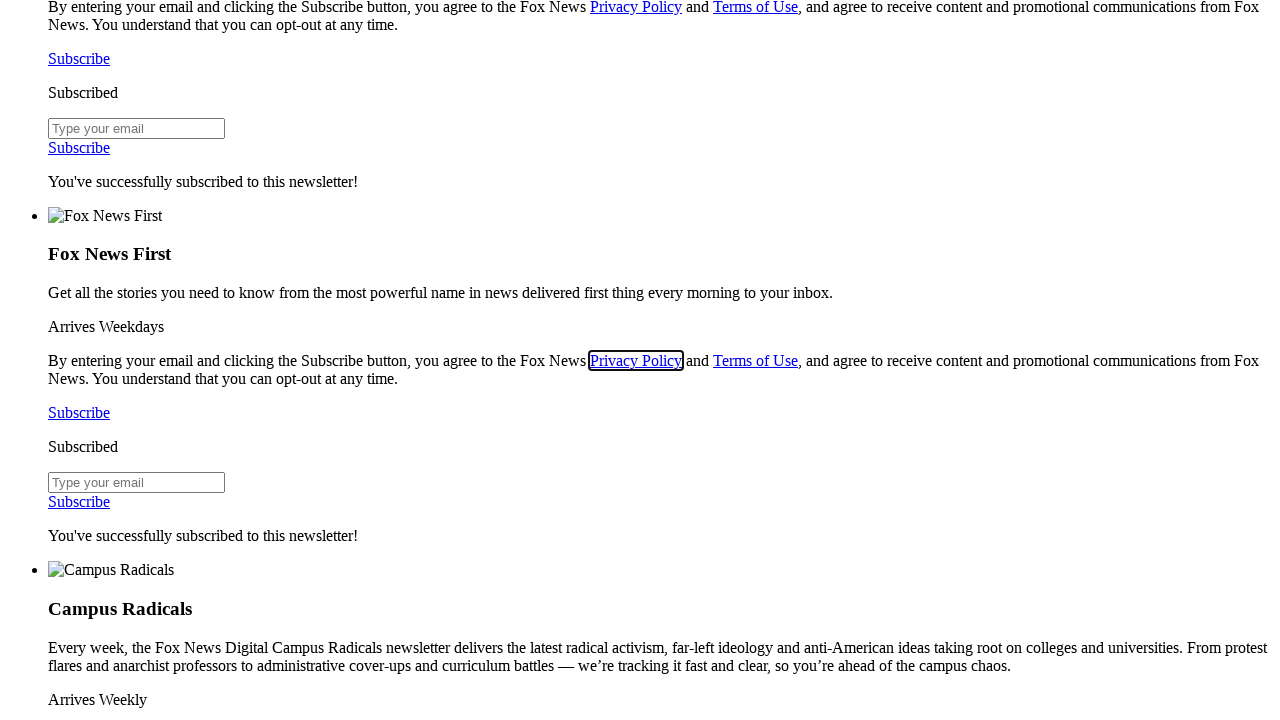

Pressed Tab to navigate
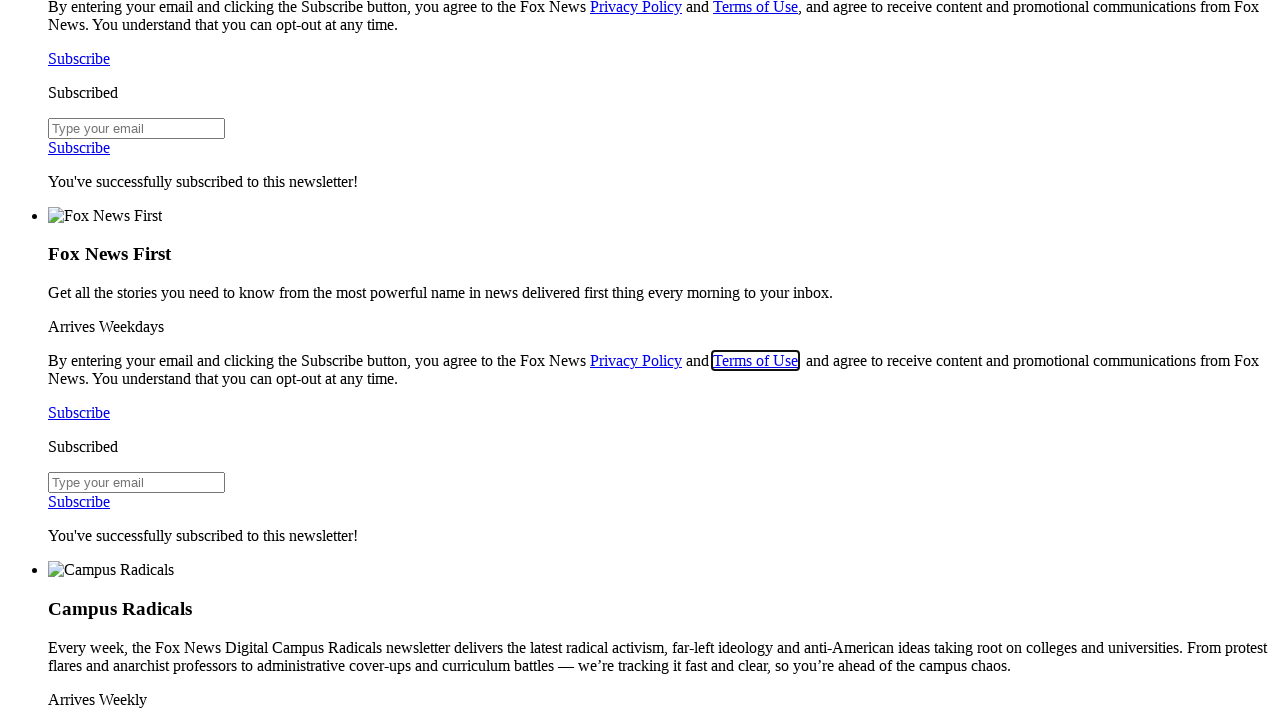

Pressed Tab to navigate
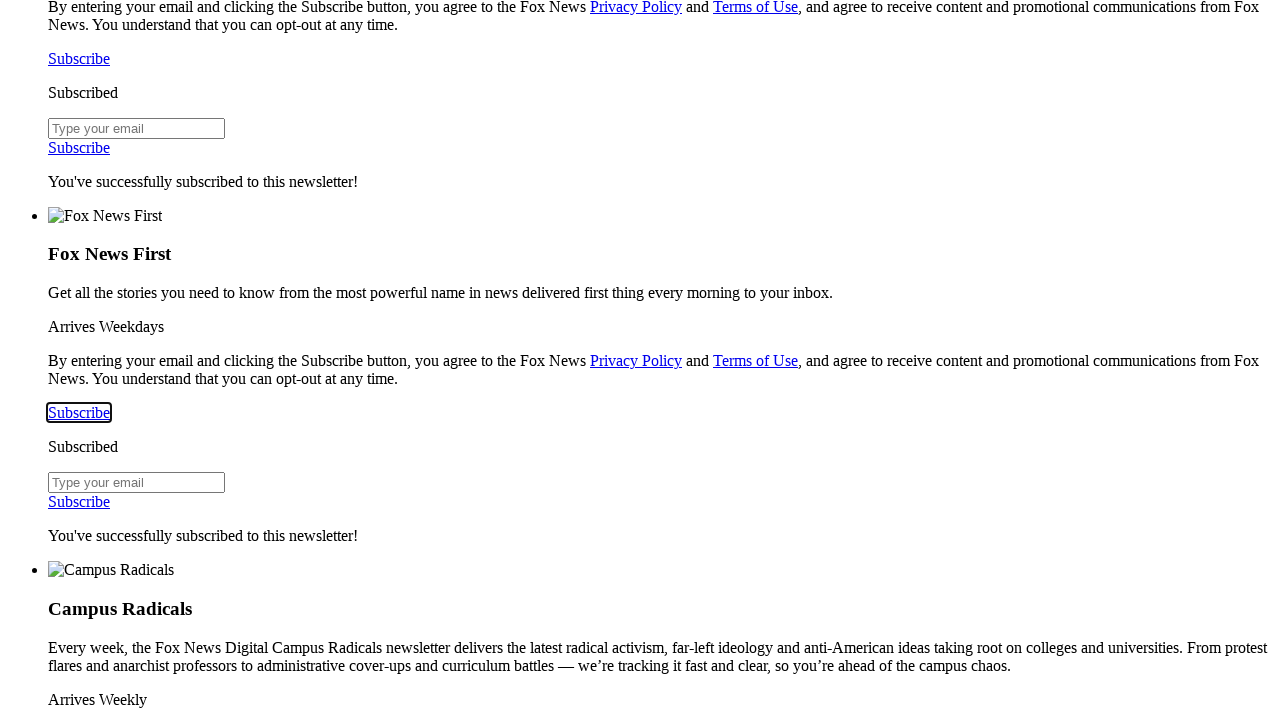

Pressed Enter to select subscription option
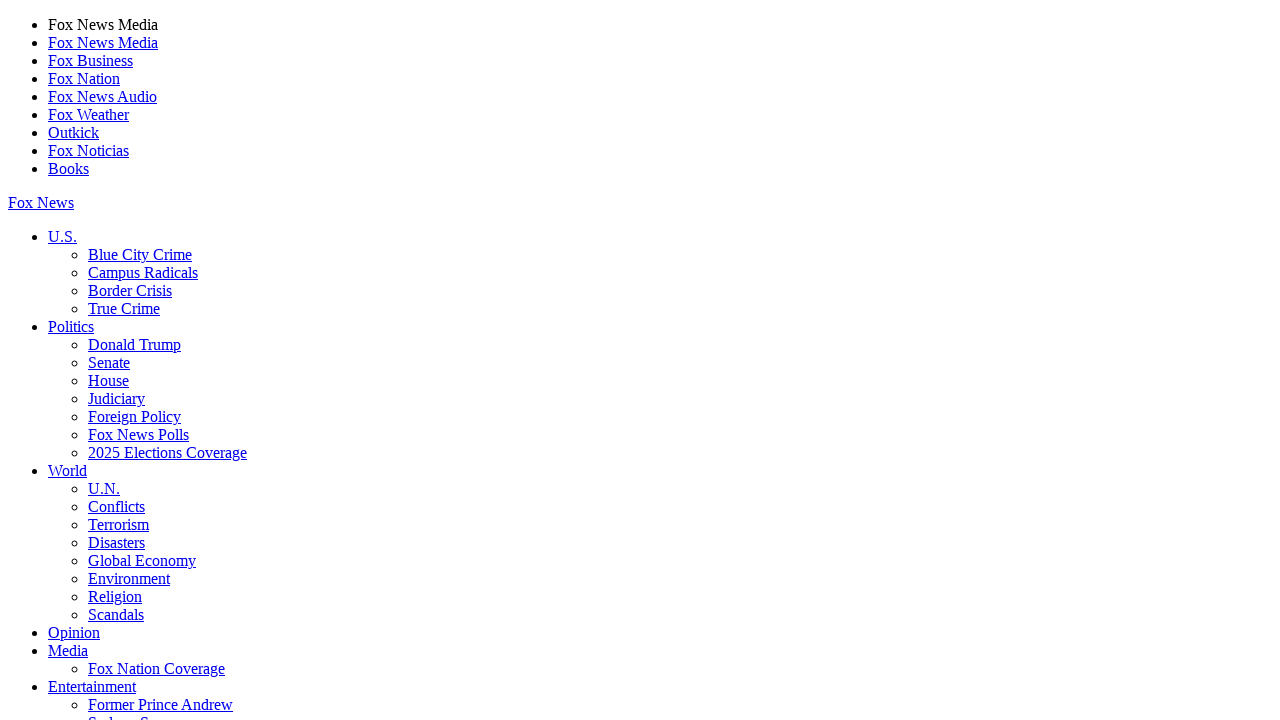

Pressed Tab to navigate
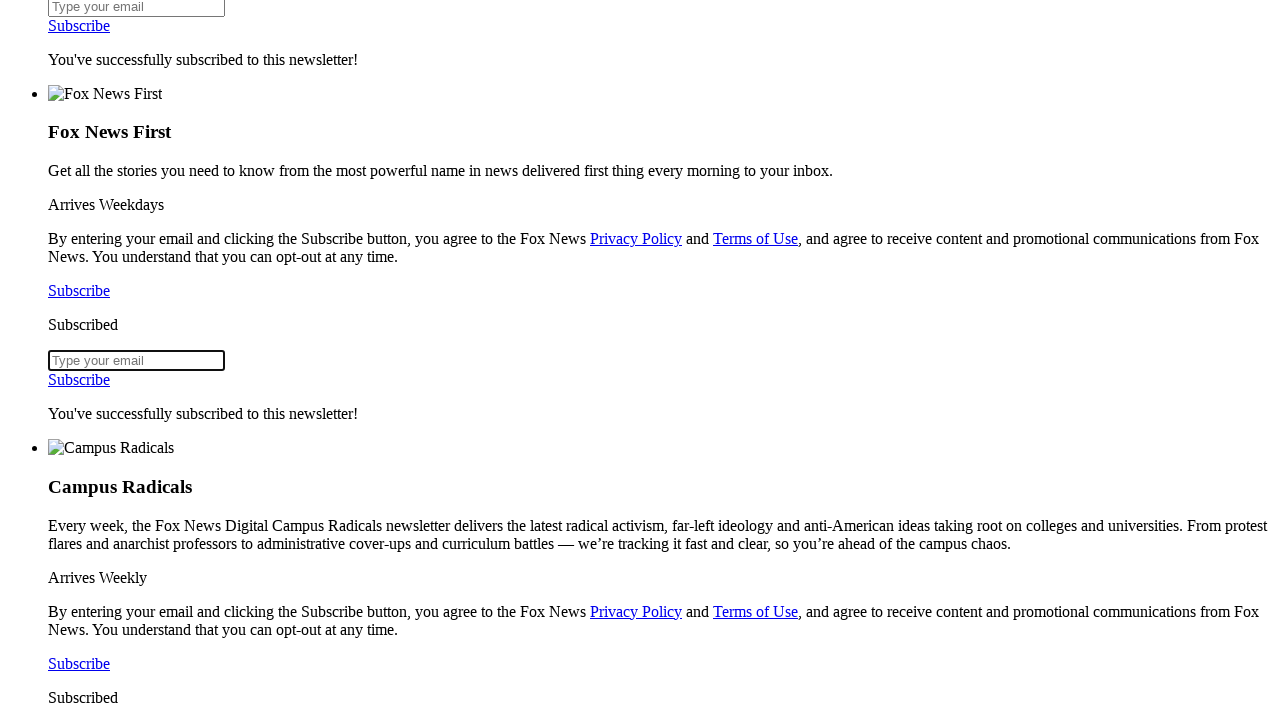

Pressed Tab to navigate
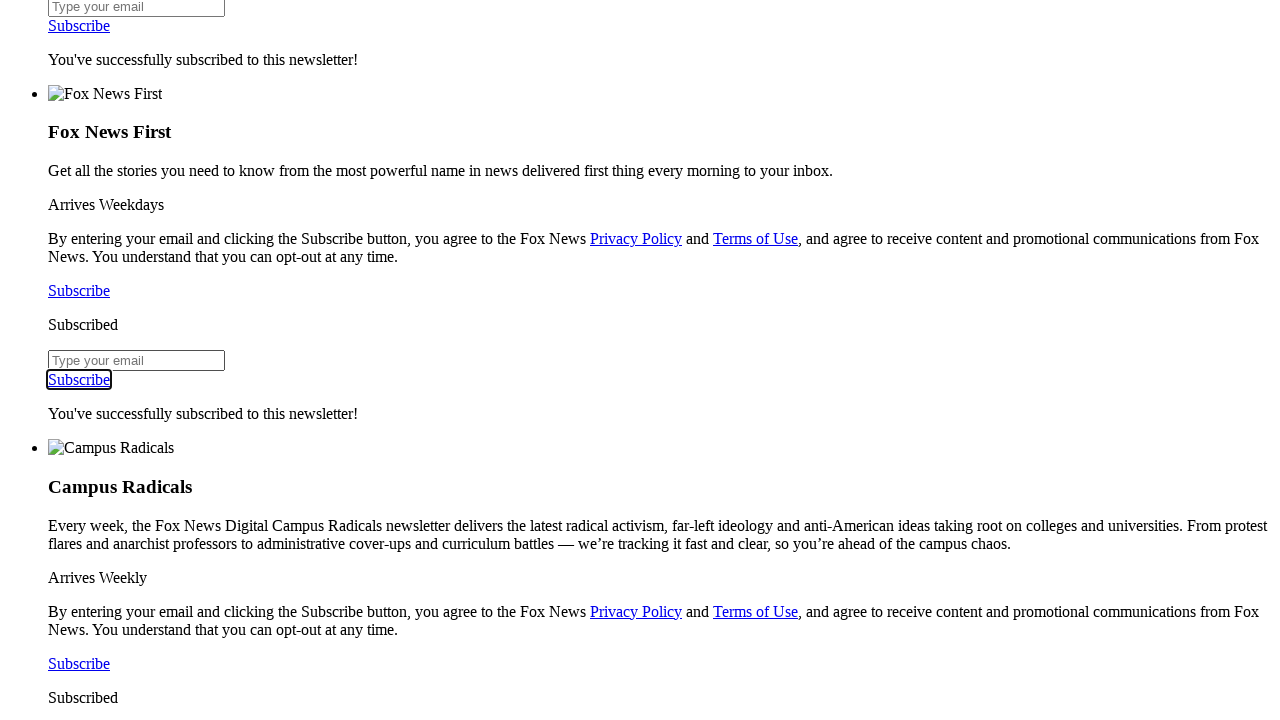

Pressed Enter to select subscription option
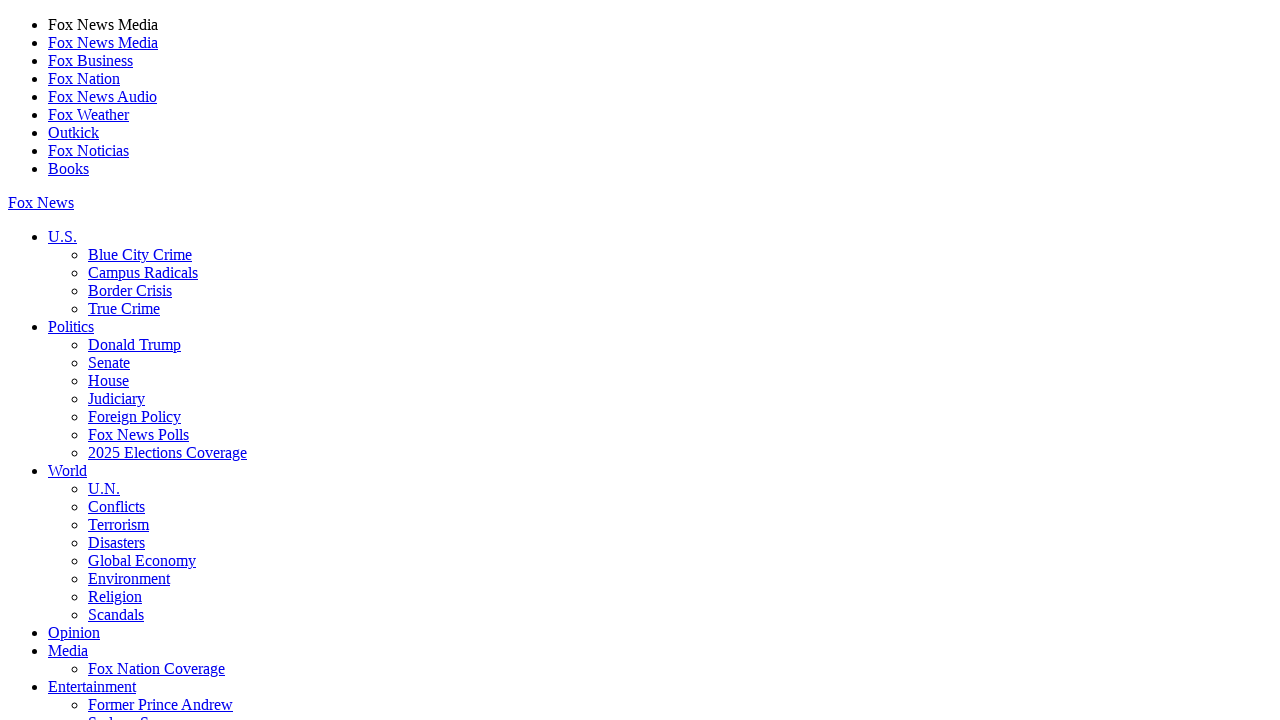

Pressed Tab to navigate
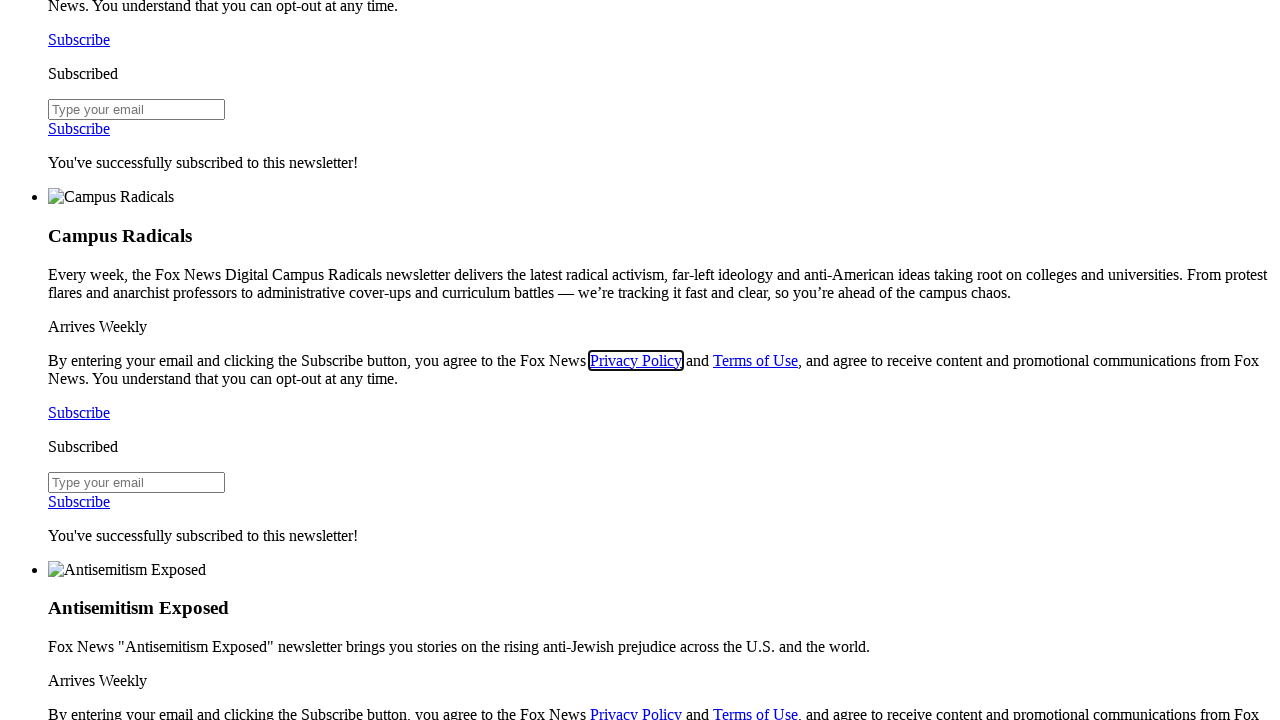

Pressed Tab to navigate
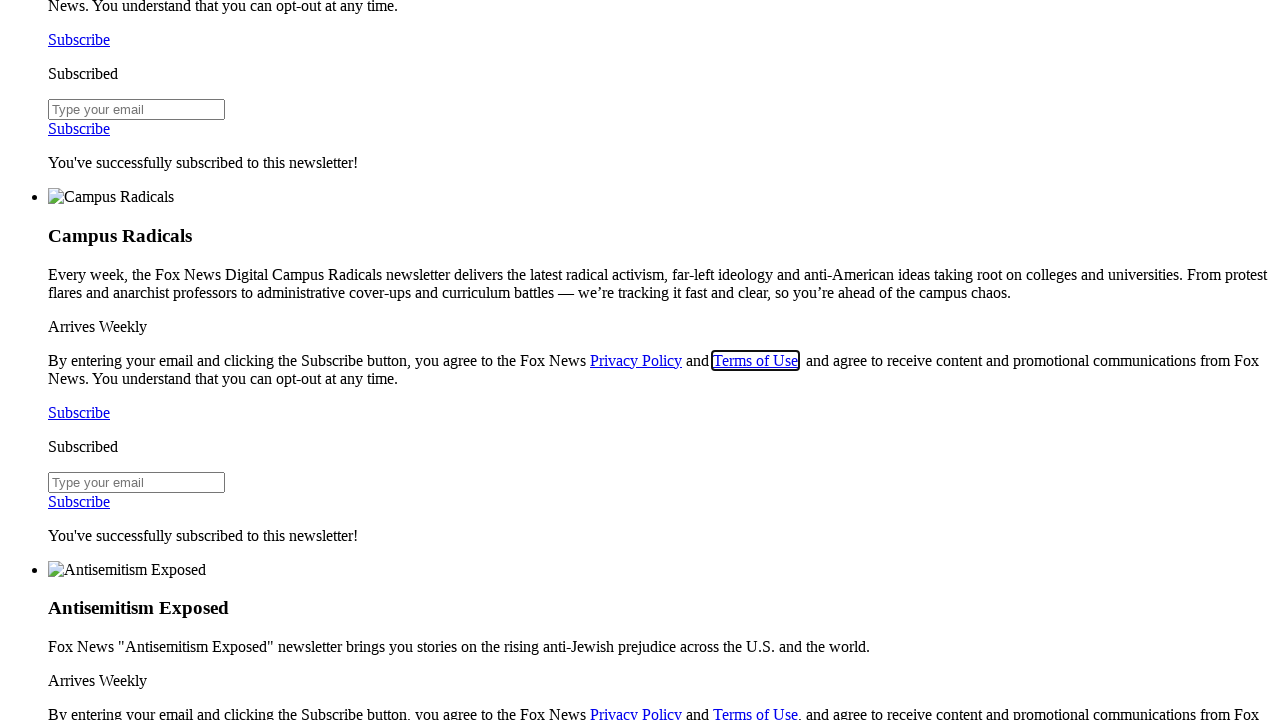

Pressed Tab to navigate
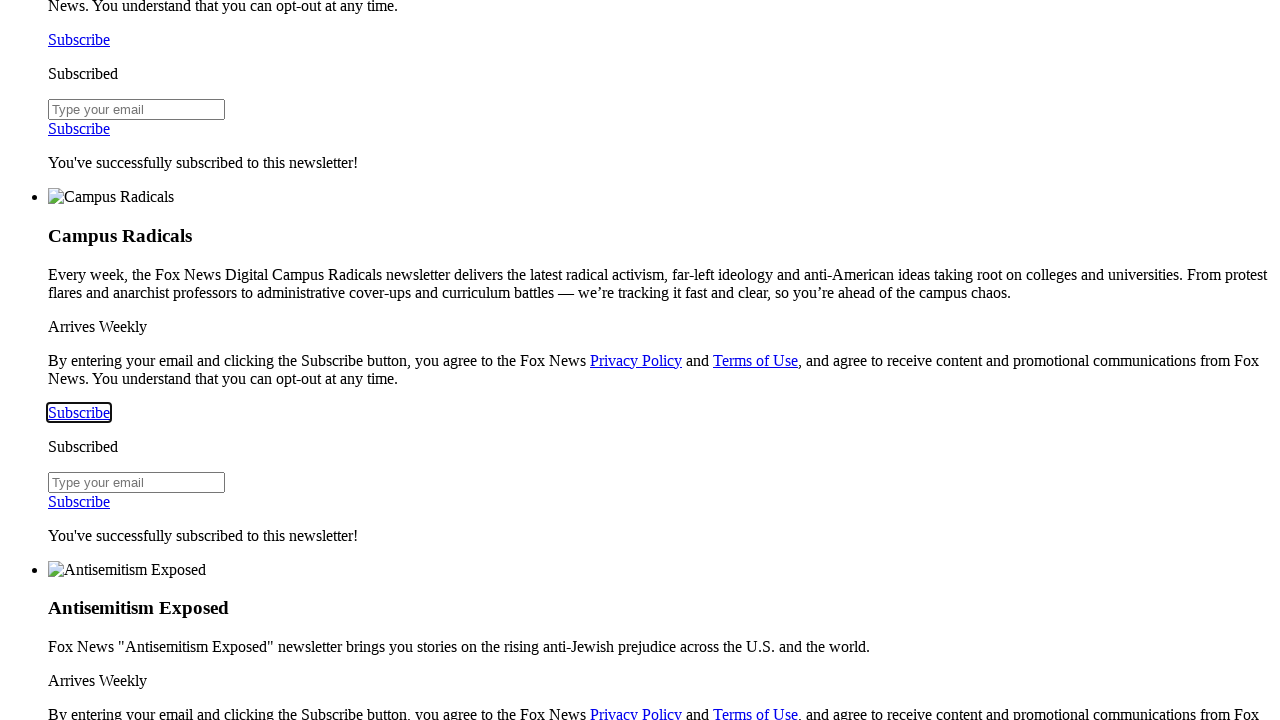

Pressed Enter to select subscription option
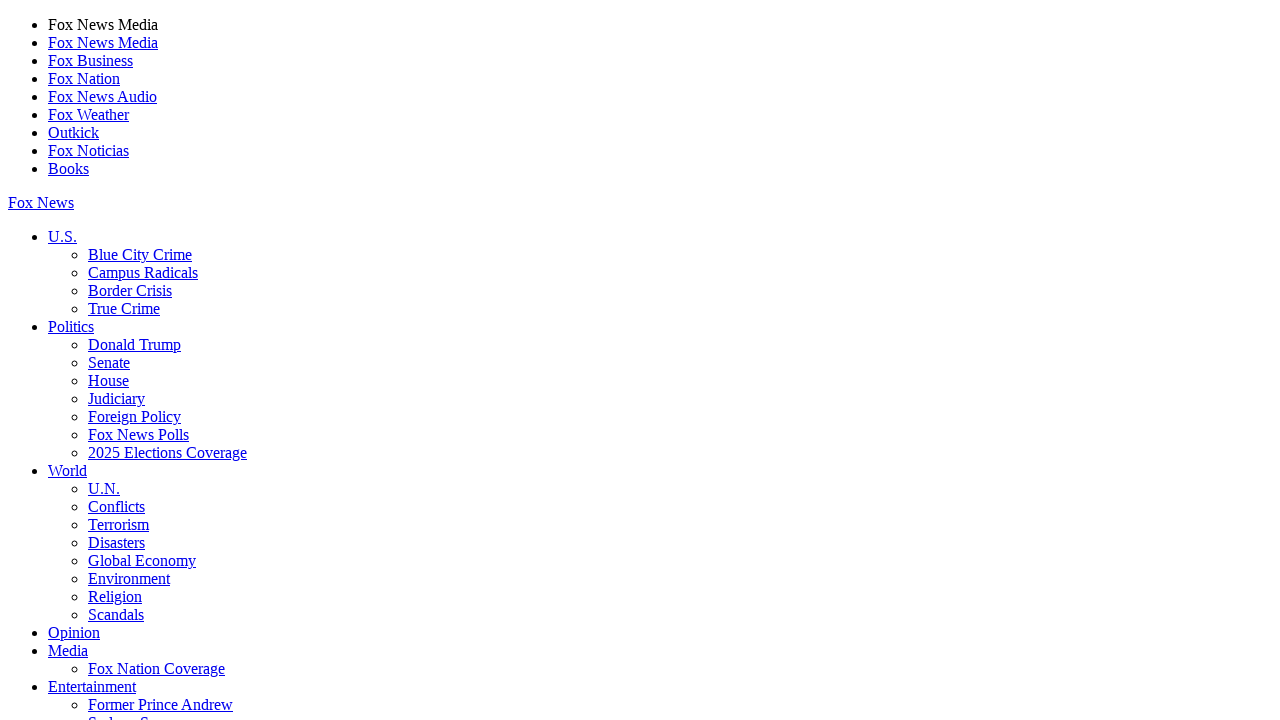

Pressed Tab to navigate
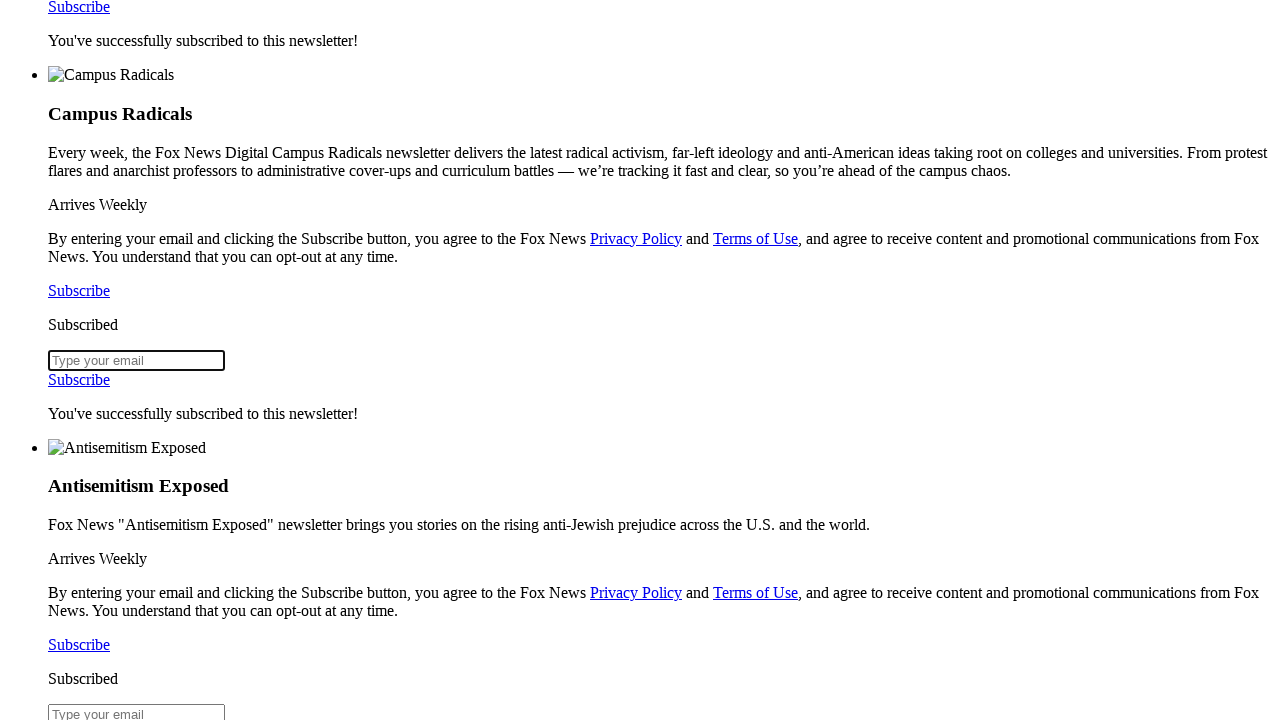

Pressed Tab to navigate
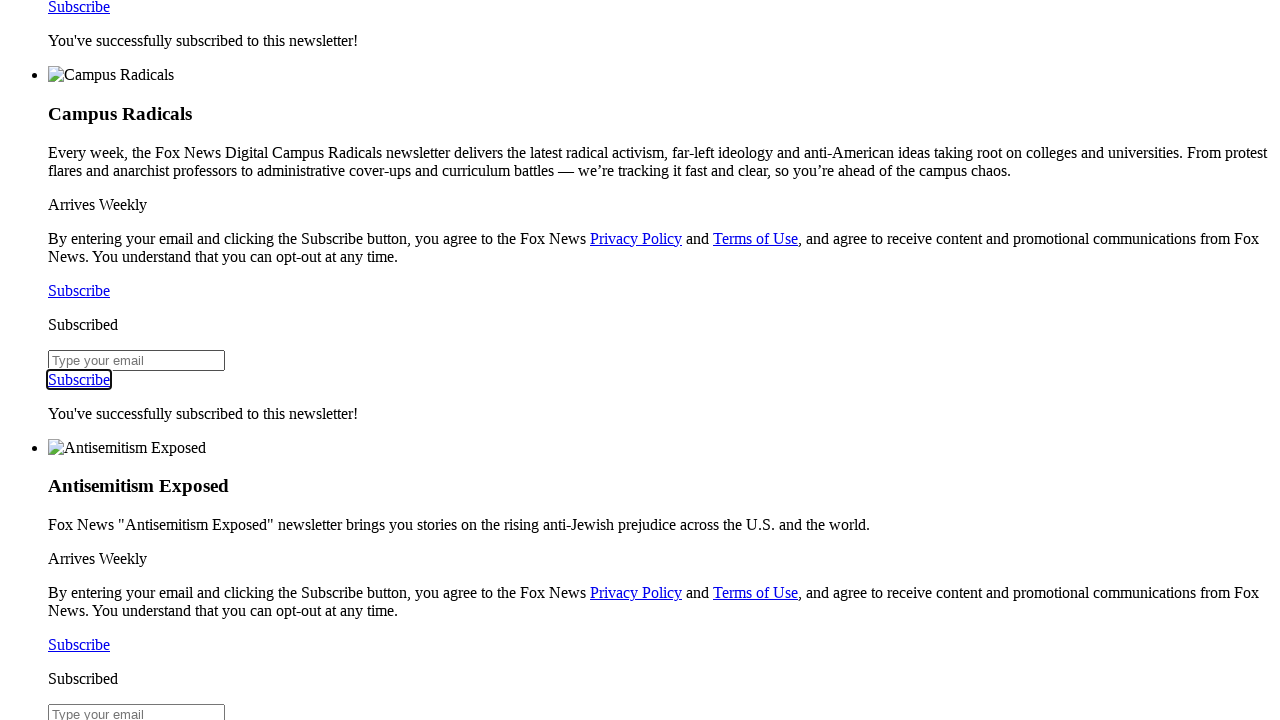

Pressed Enter to complete final subscription option
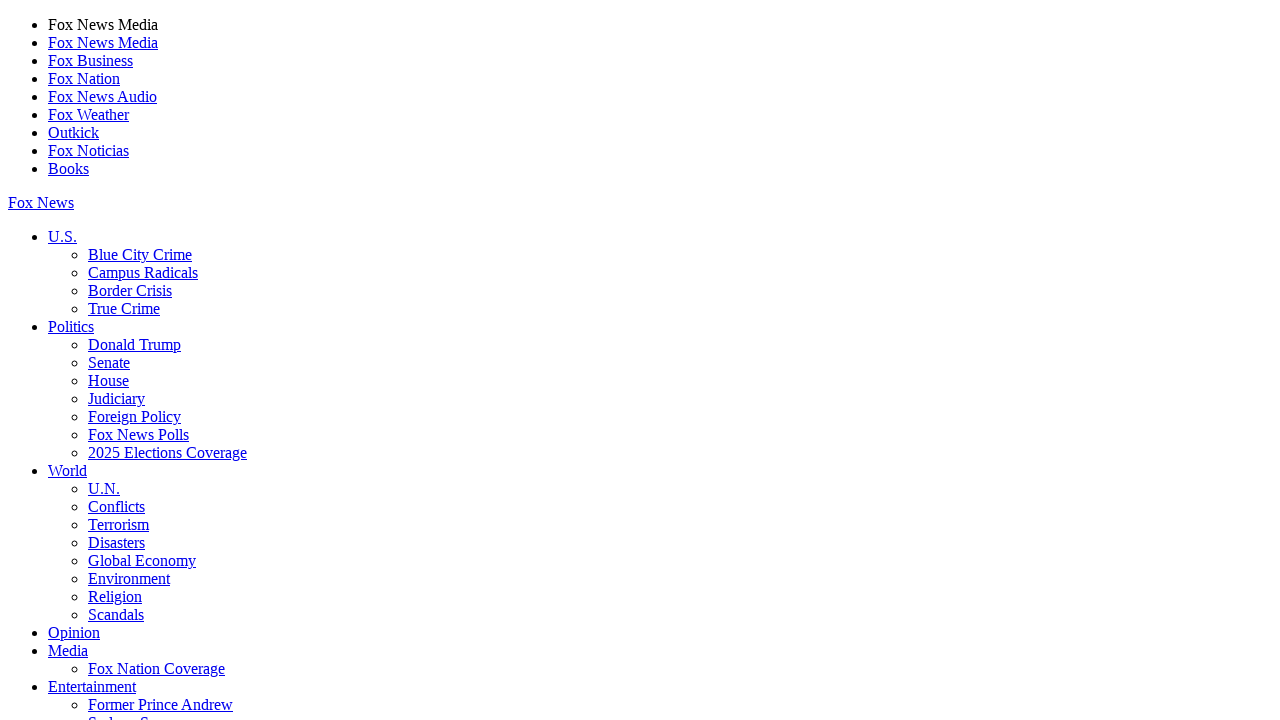

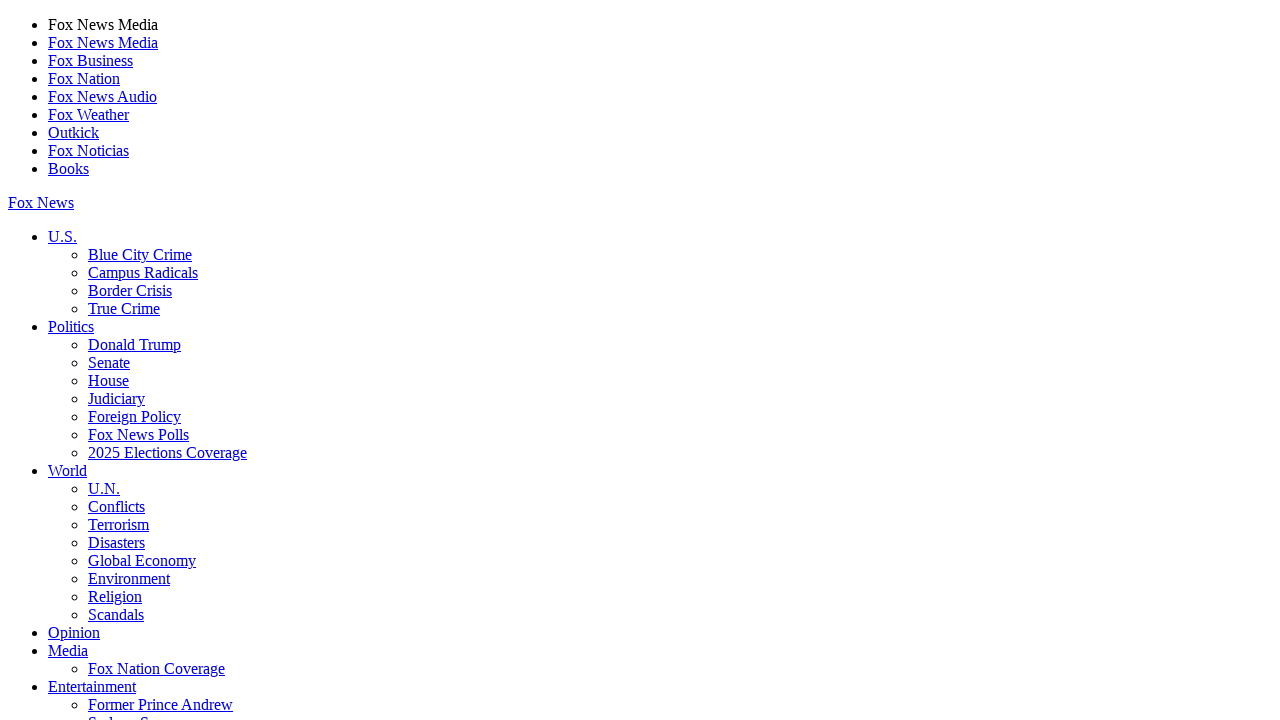